Tests right-click (context click) functionality on a button element using mouse actions

Starting URL: http://testautomationpractice.blogspot.com/

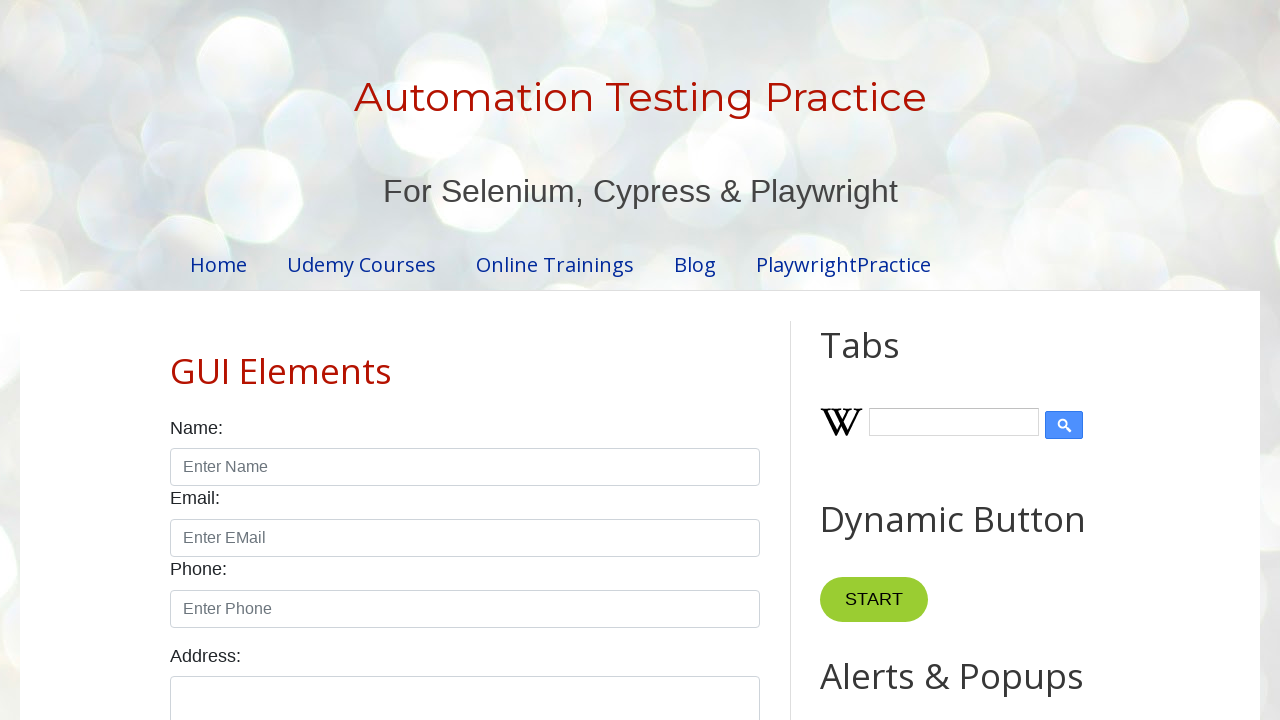

Right-clicked on the 'Click Me' button using context click at (880, 361) on button[onclick='myFunction()']
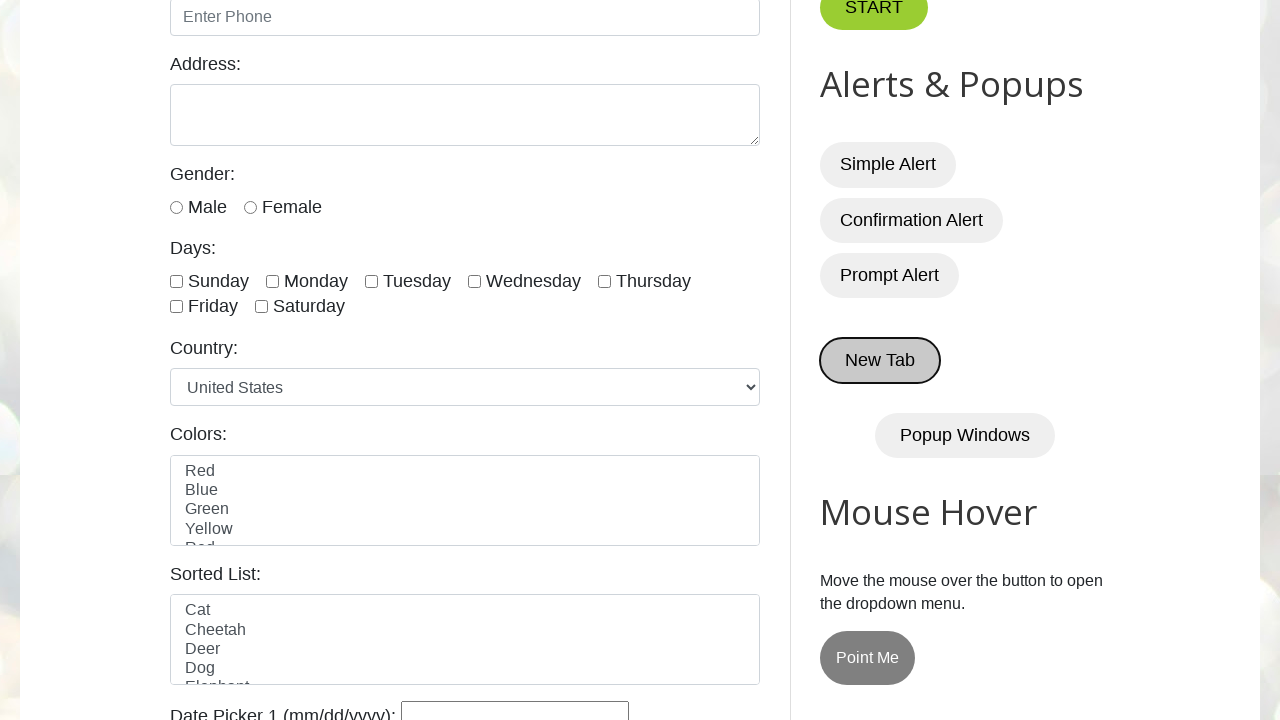

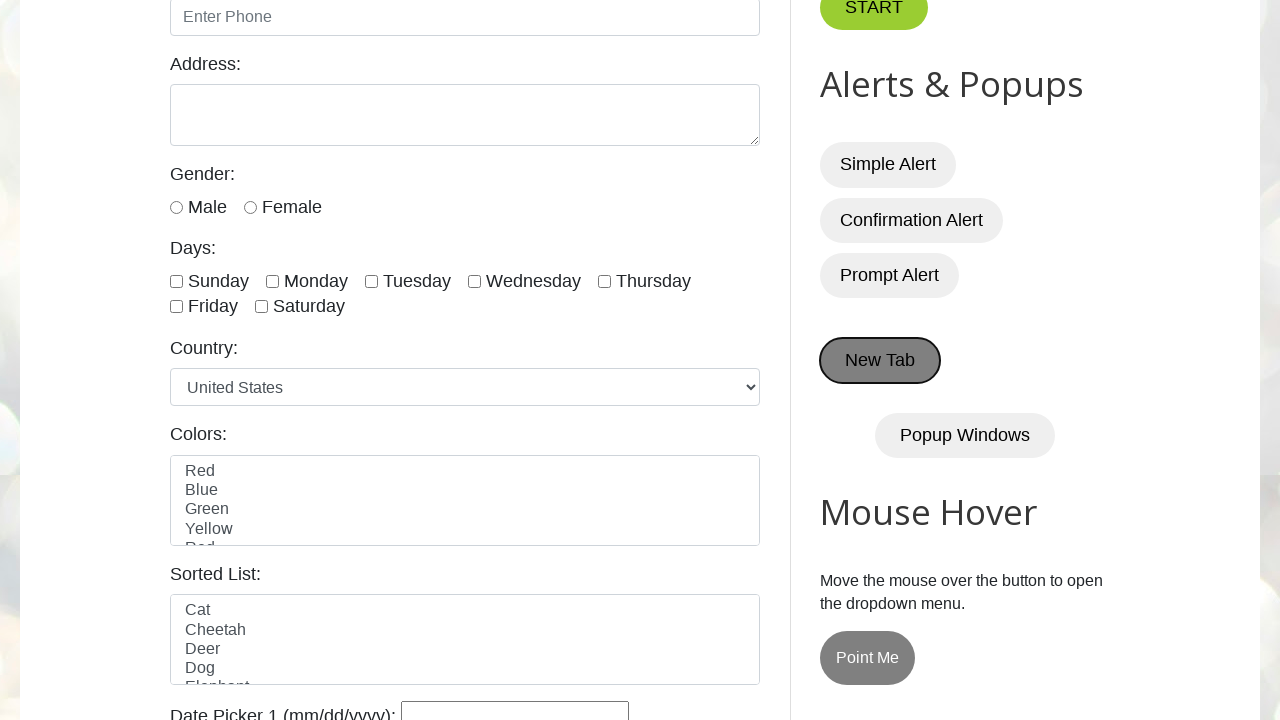